Tests marking all todo items as completed using the toggle-all checkbox

Starting URL: https://demo.playwright.dev/todomvc

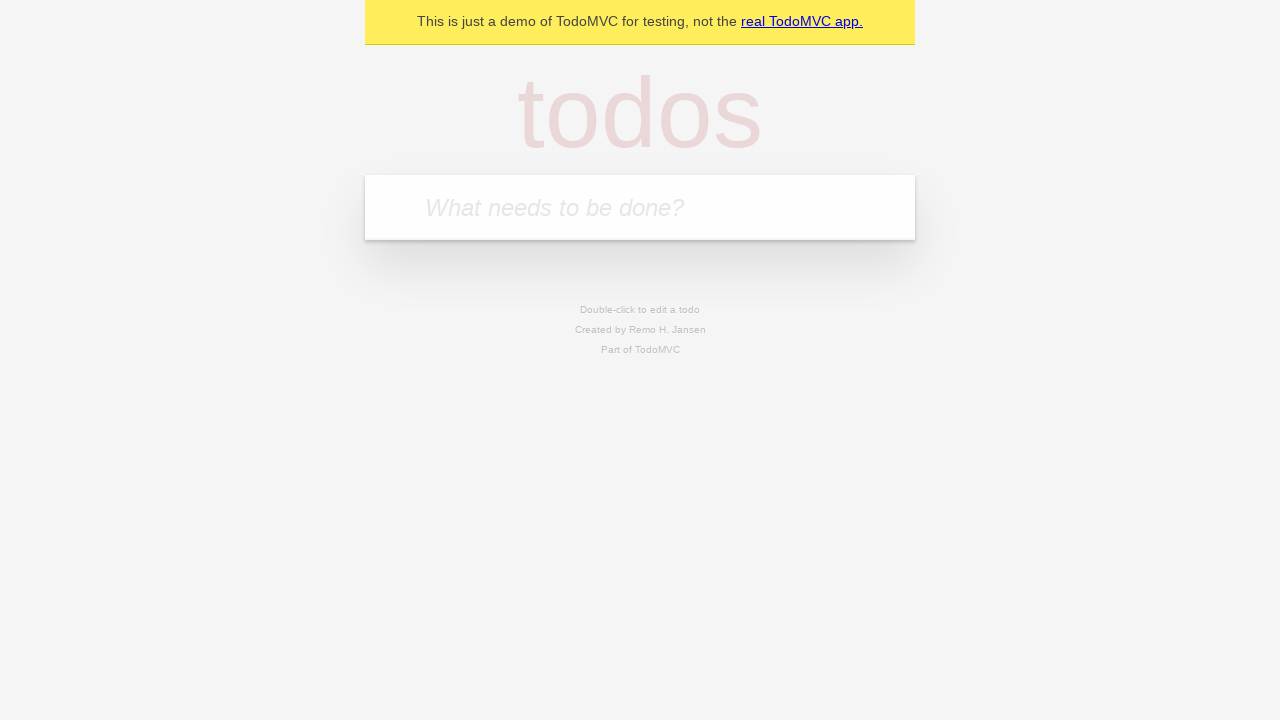

Filled todo input with 'buy some cheese' on internal:attr=[placeholder="What needs to be done?"i]
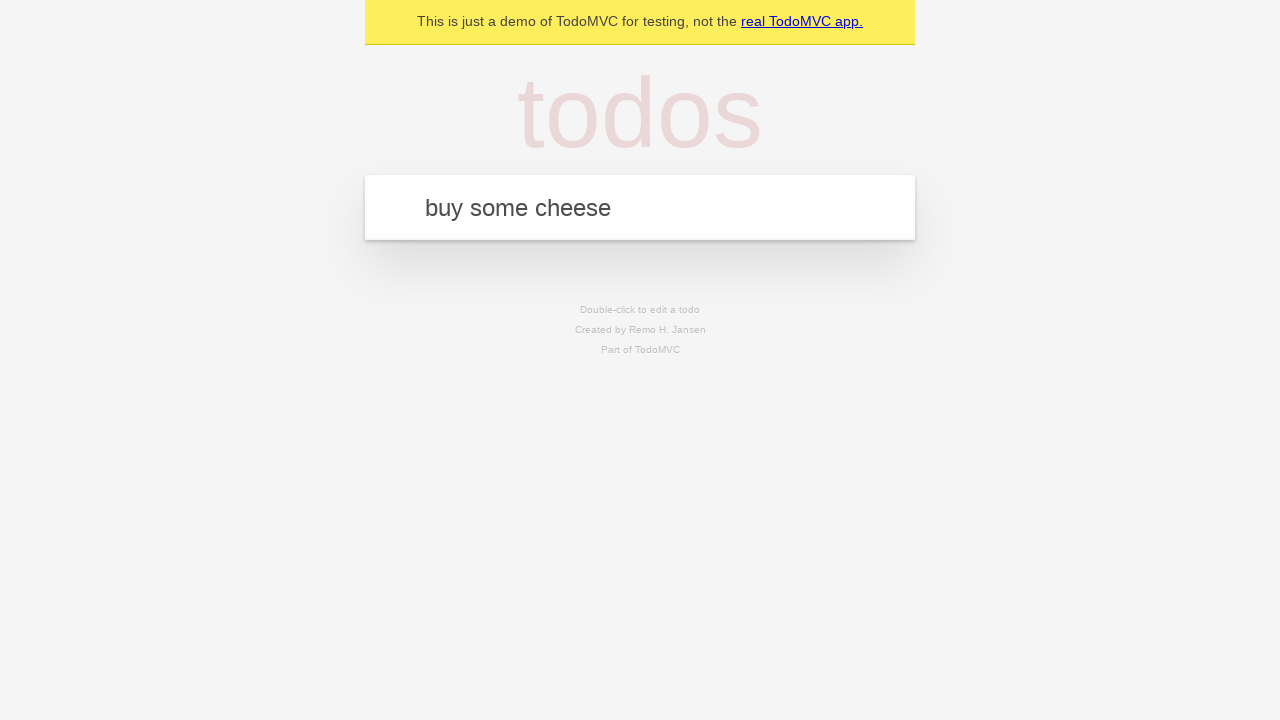

Pressed Enter to create first todo item on internal:attr=[placeholder="What needs to be done?"i]
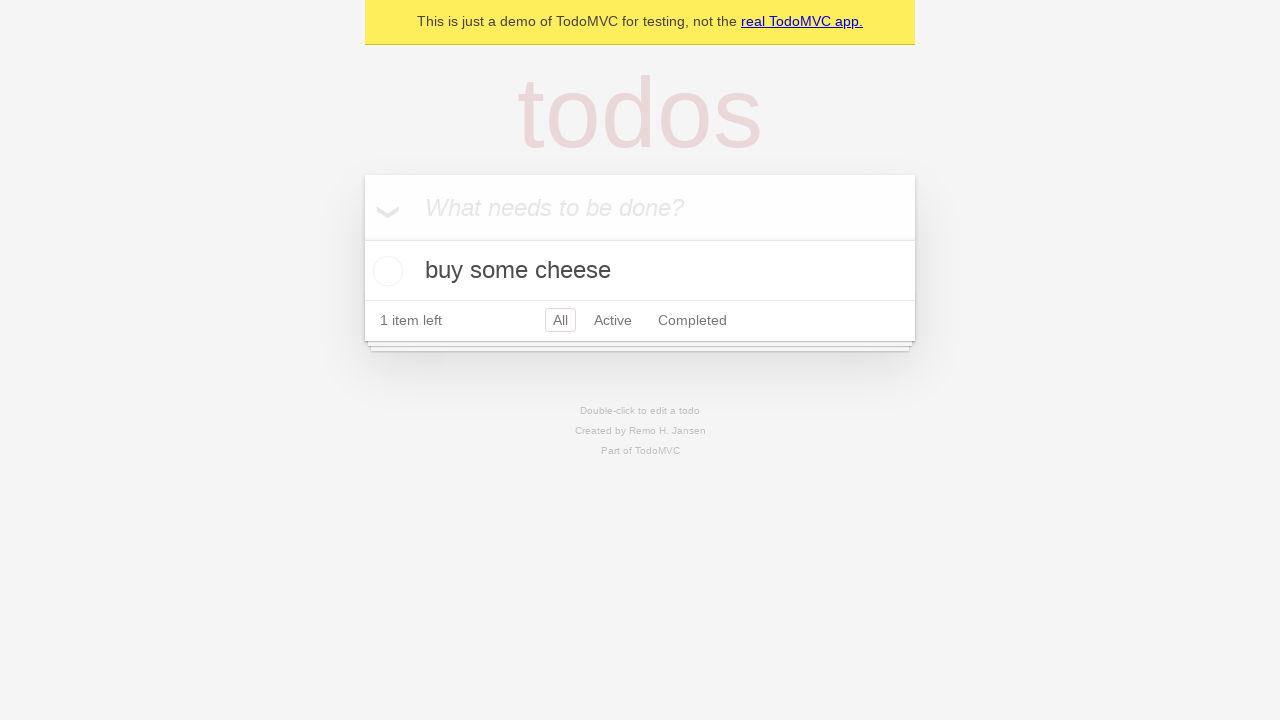

Filled todo input with 'feed the cat' on internal:attr=[placeholder="What needs to be done?"i]
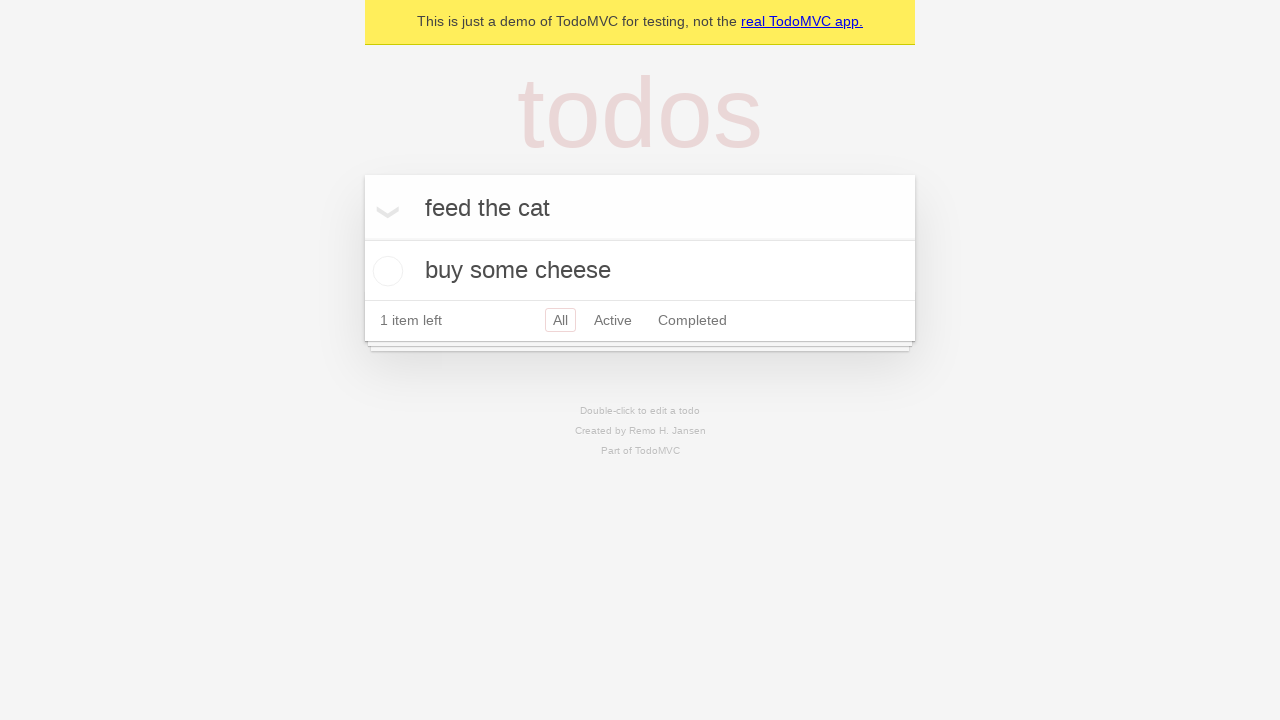

Pressed Enter to create second todo item on internal:attr=[placeholder="What needs to be done?"i]
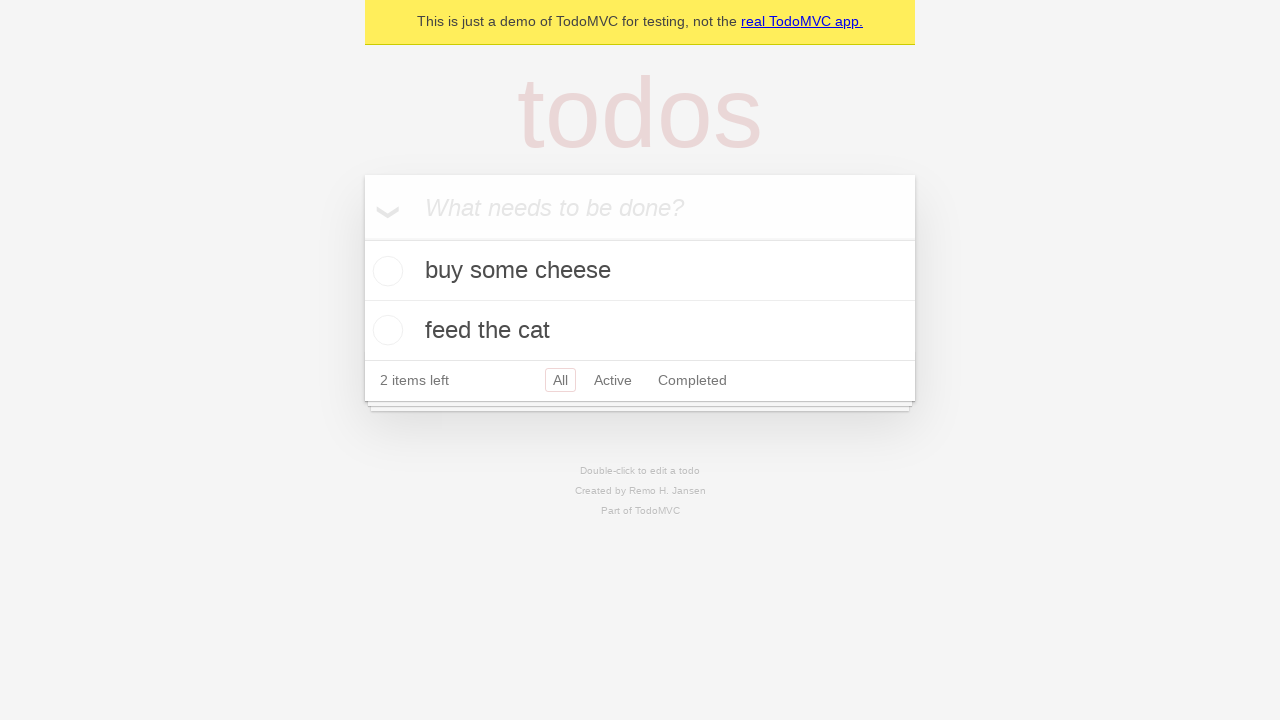

Filled todo input with 'book a doctors appointment' on internal:attr=[placeholder="What needs to be done?"i]
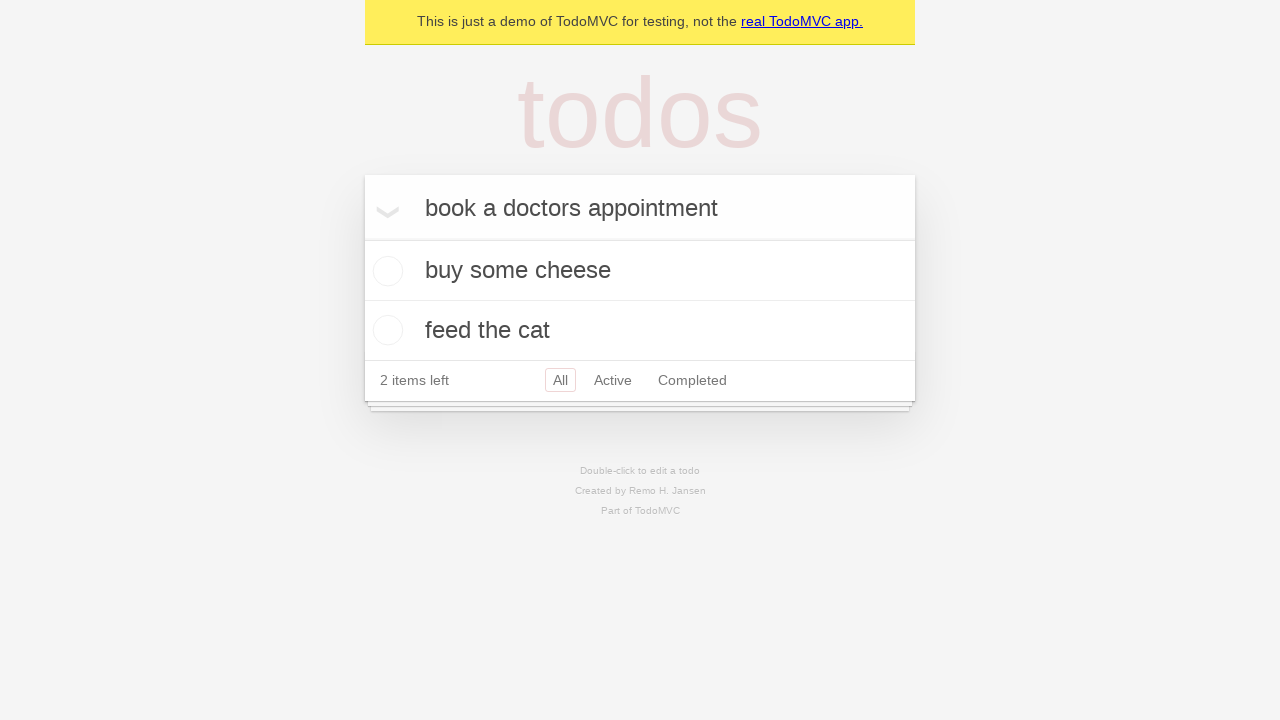

Pressed Enter to create third todo item on internal:attr=[placeholder="What needs to be done?"i]
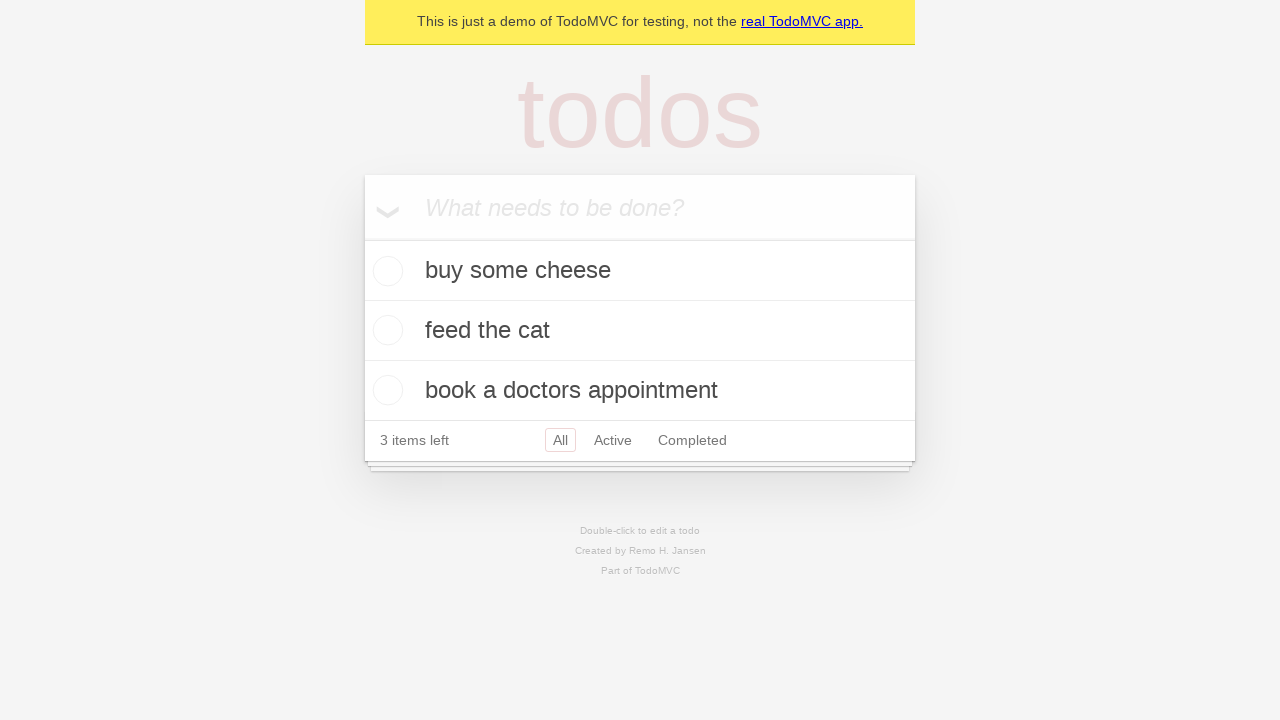

Checked 'Mark all as complete' checkbox at (362, 238) on internal:label="Mark all as complete"i
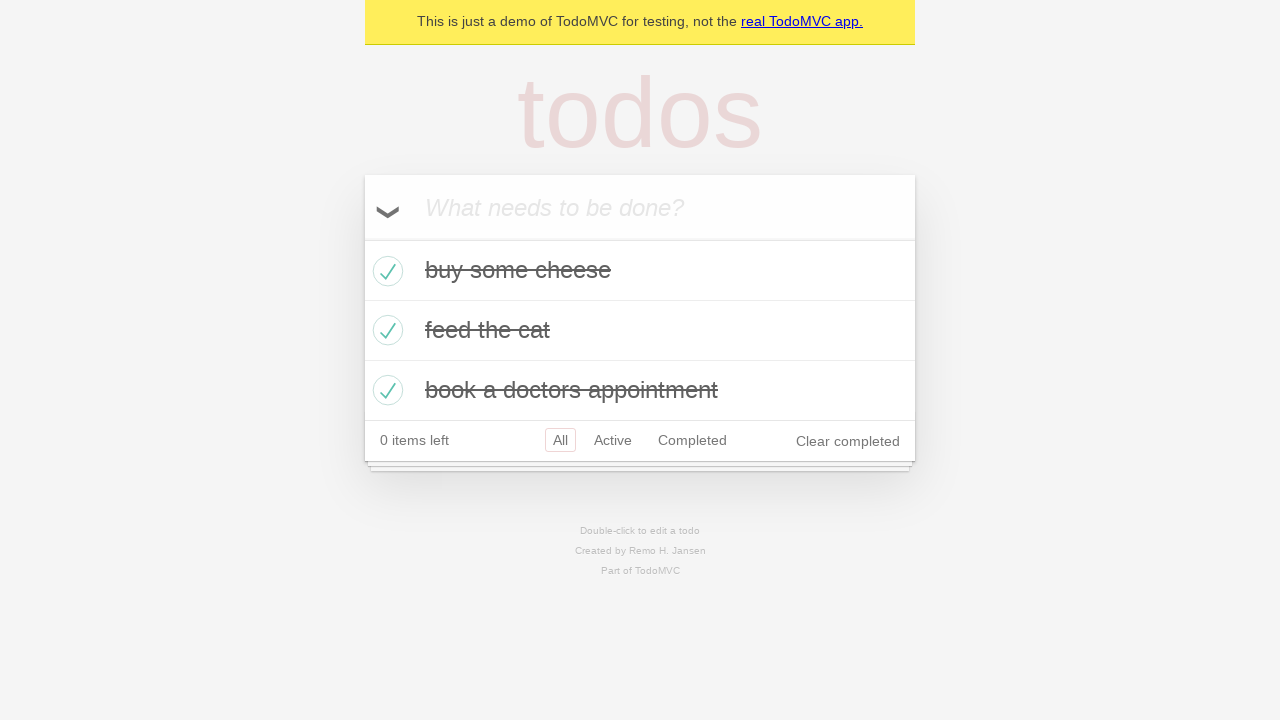

Waited for todo items to show completed state
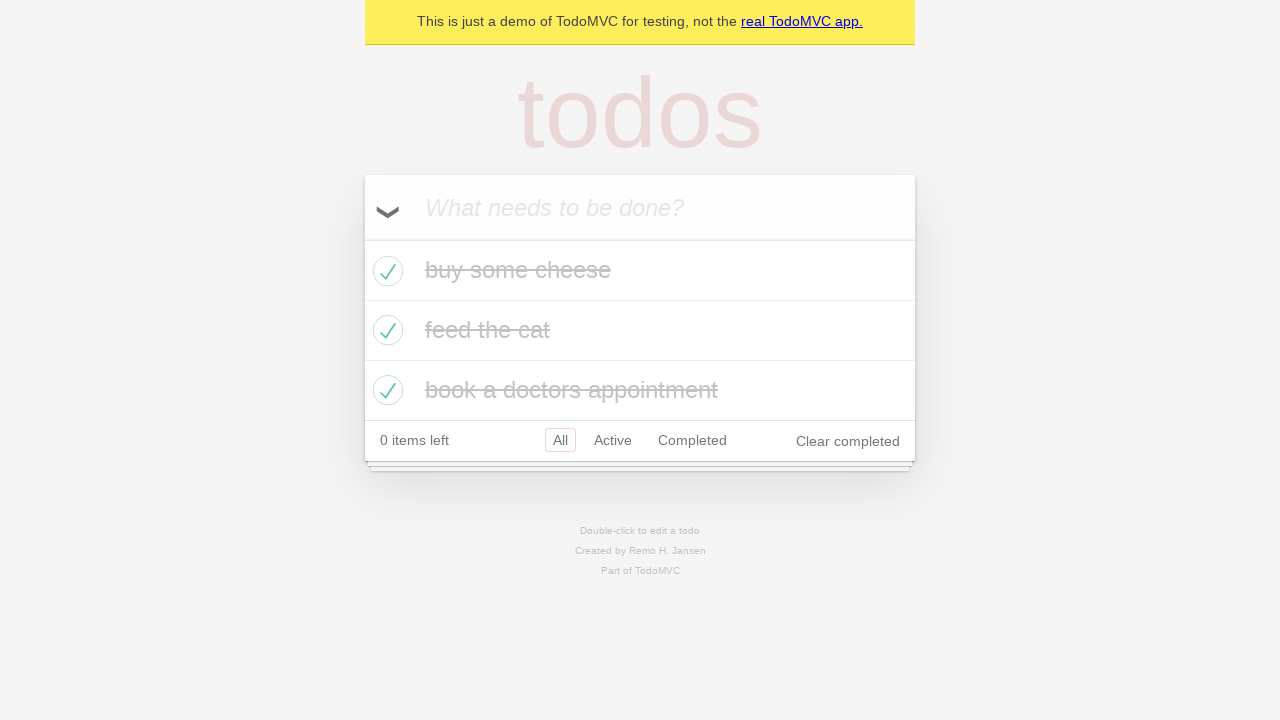

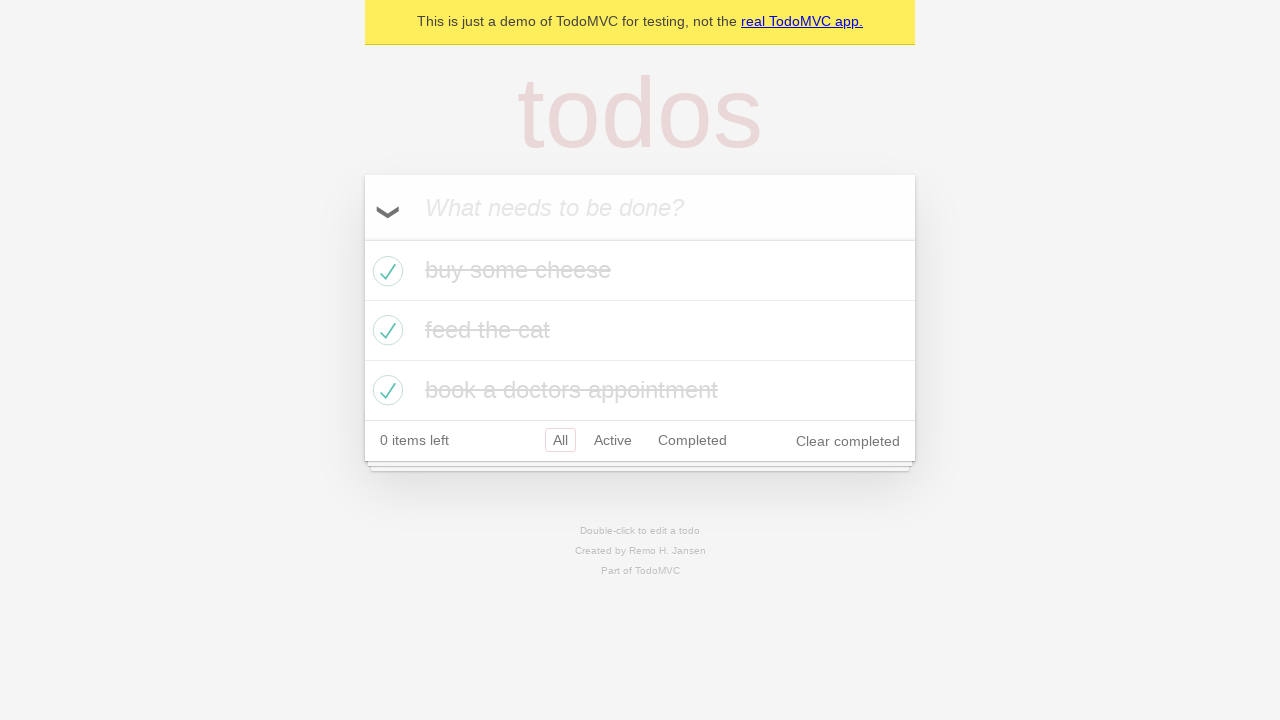